Tests autocomplete functionality by typing text into a multi-value autocomplete field and using keyboard navigation

Starting URL: https://demoqa.com/auto-complete

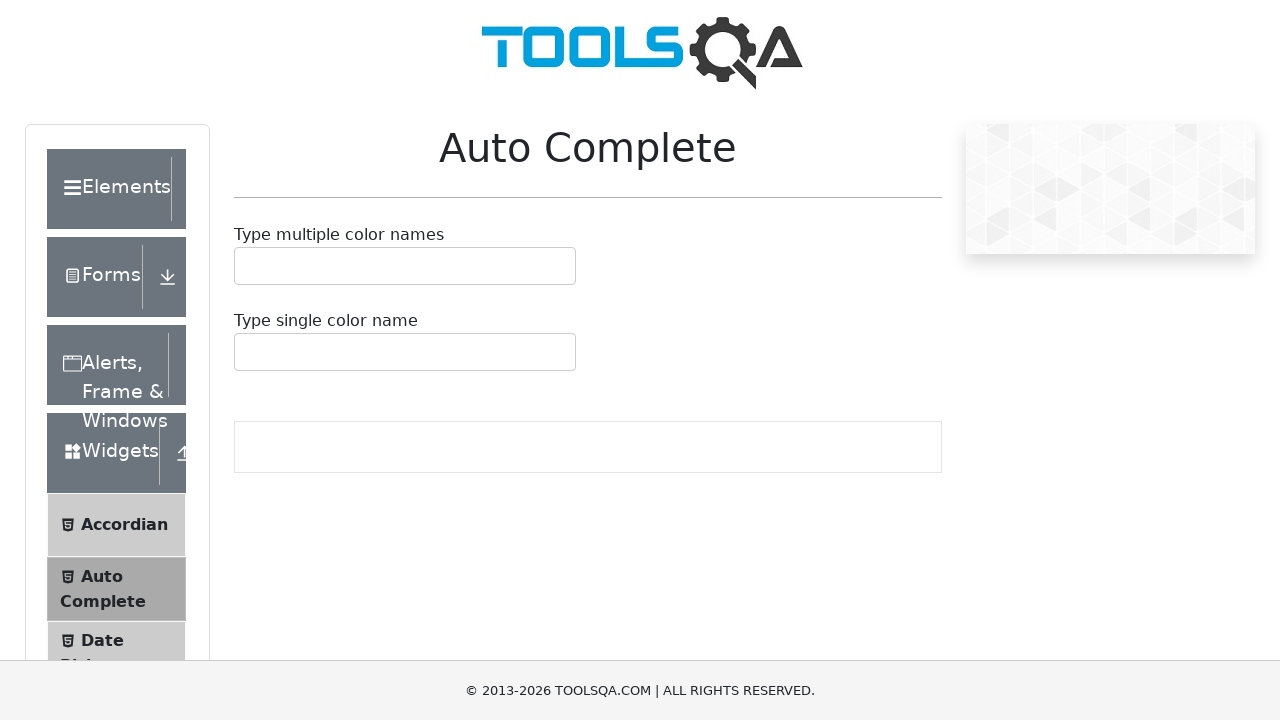

Clicked on the autocomplete container to focus it at (405, 266) on #autoCompleteMultipleContainer
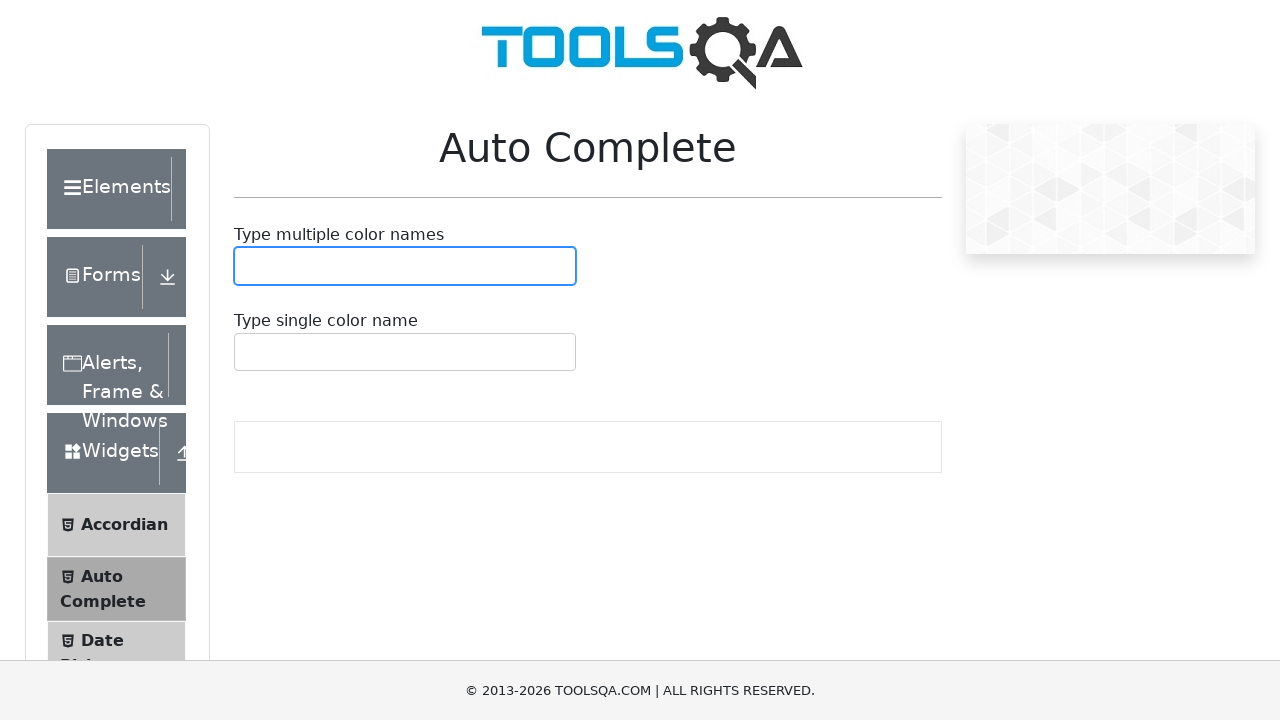

Typed 'Yellow' into the autocomplete input field on #autoCompleteMultipleInput
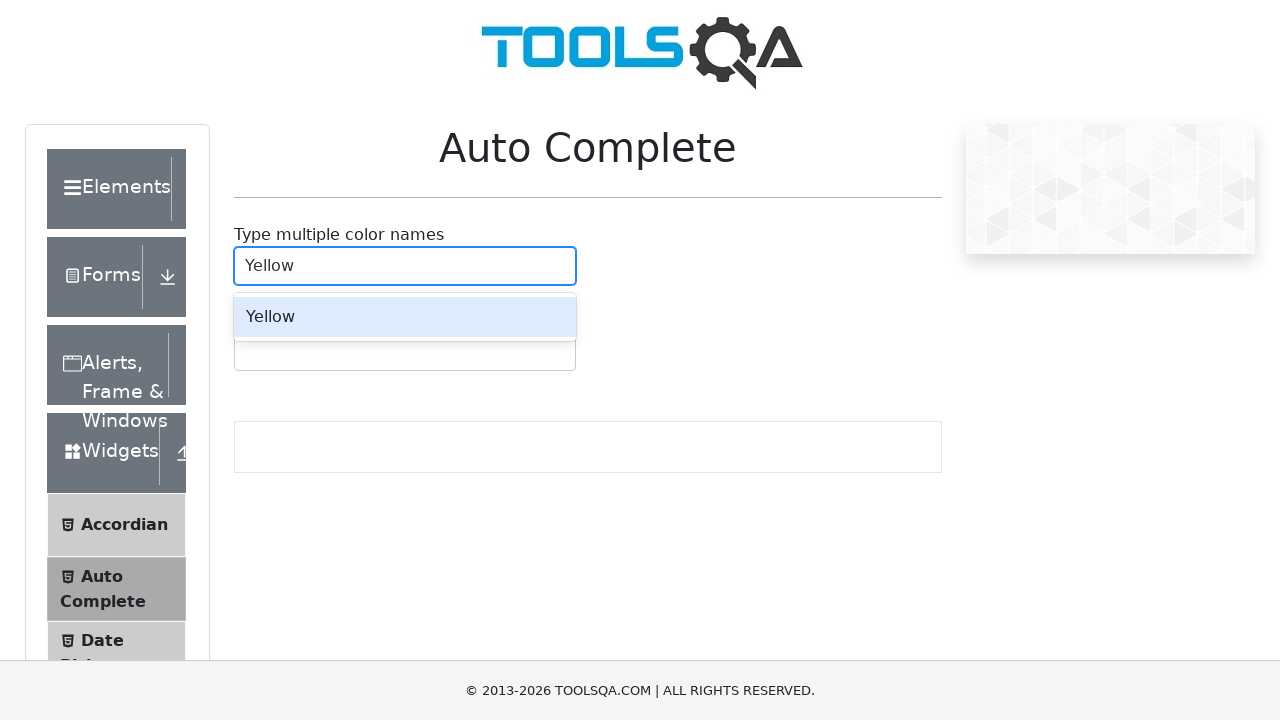

Pressed Tab key to navigate away from autocomplete field on #autoCompleteMultipleInput
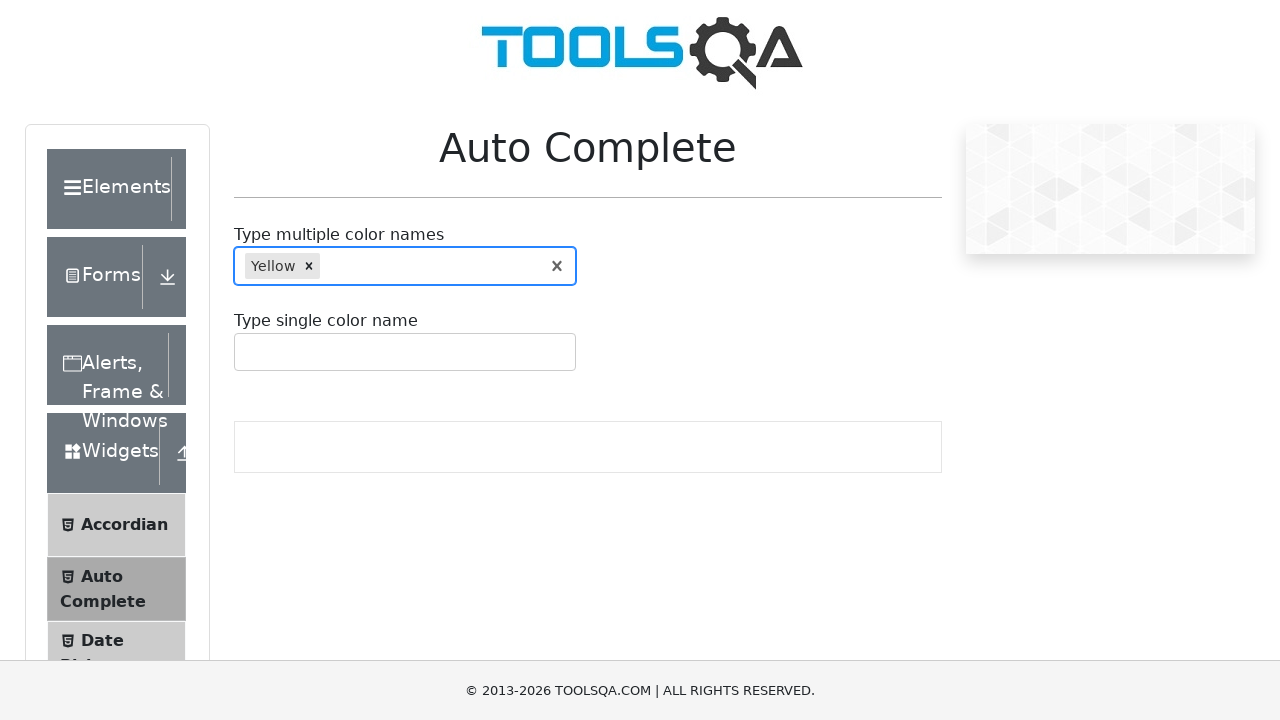

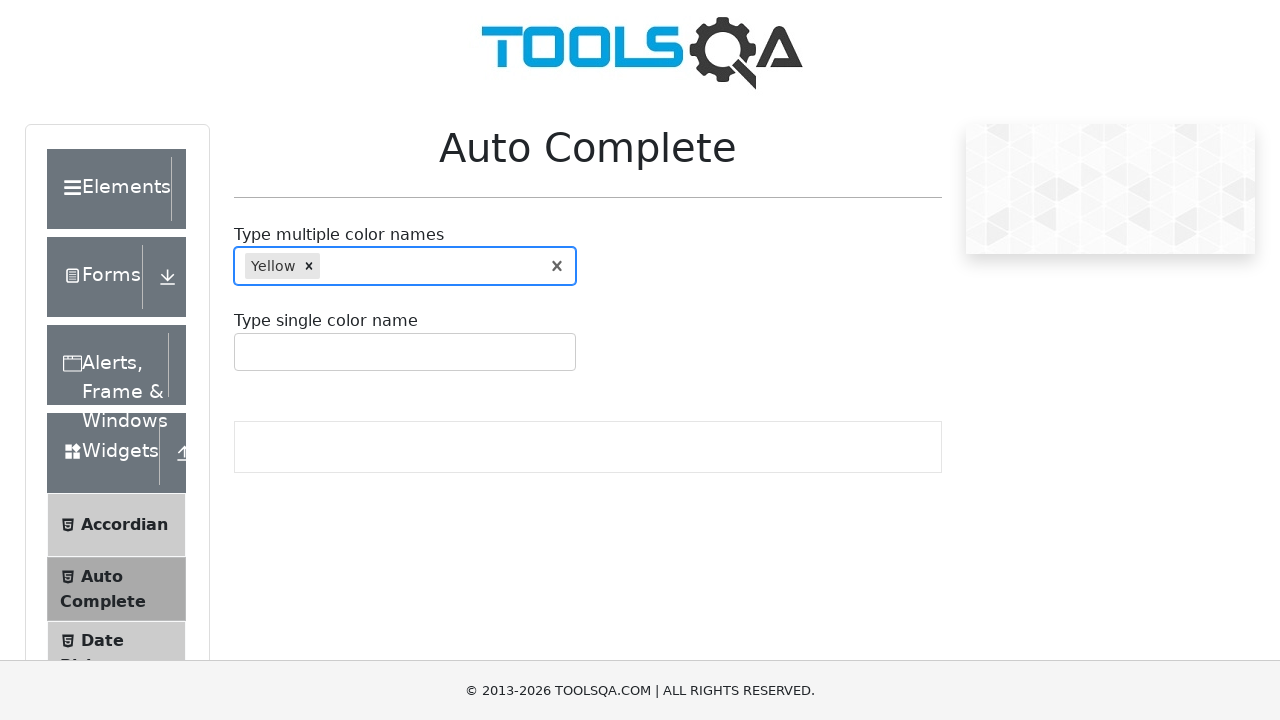